Tests jQuery UI slider interaction by switching to iframe and moving the slider handle

Starting URL: https://jqueryui.com/slider/

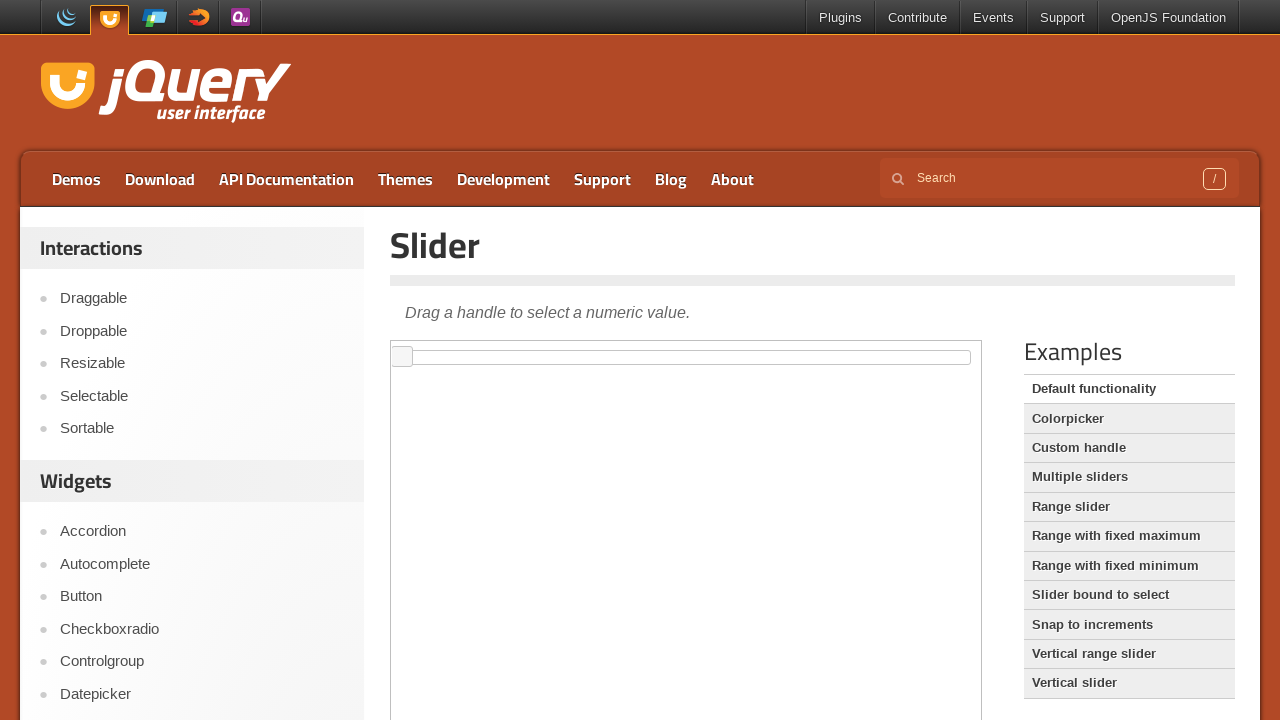

Located the first iframe containing the slider
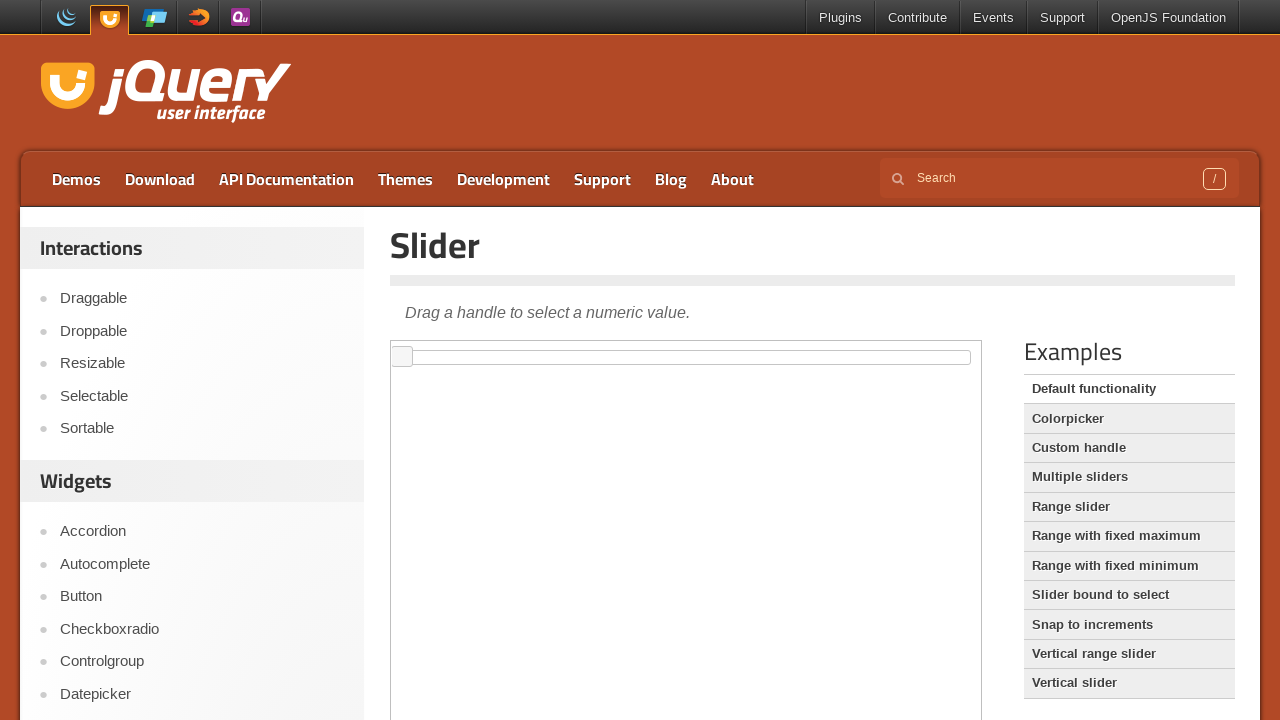

Located the slider element within the iframe
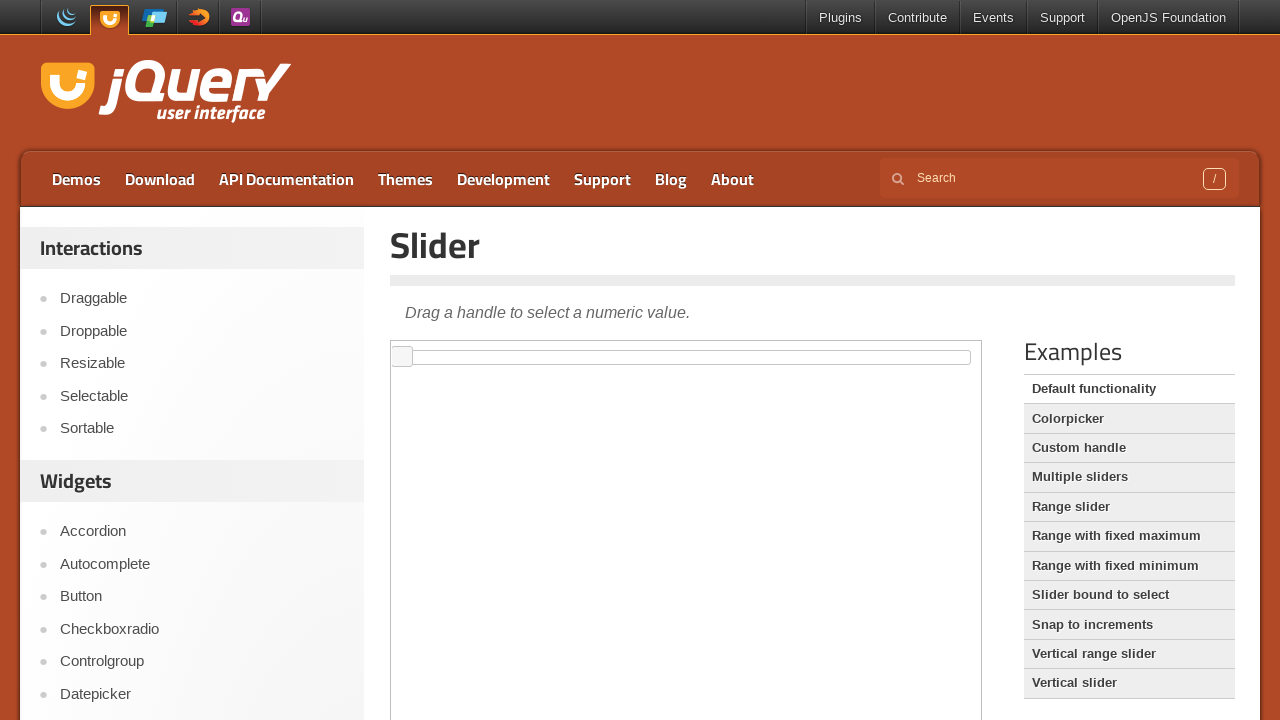

Clicked on the slider handle to move it to position x=50, y=0 at (451, 351) on iframe >> nth=0 >> internal:control=enter-frame >> #slider
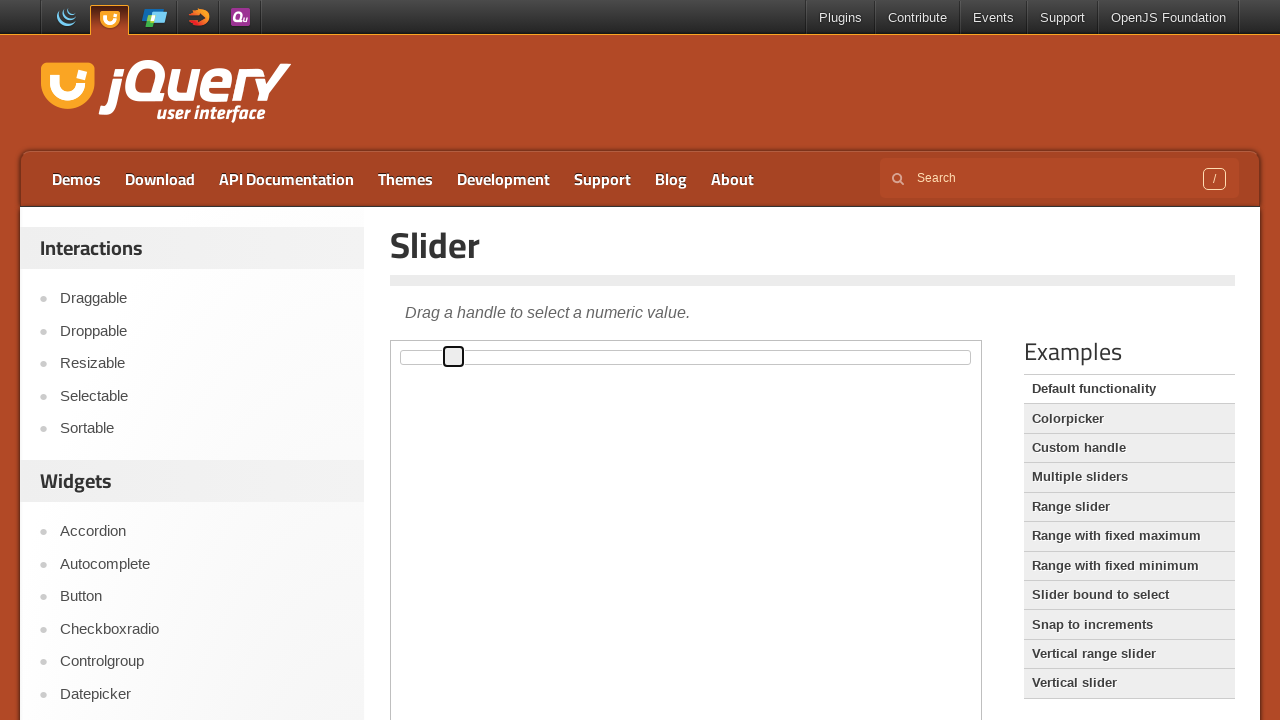

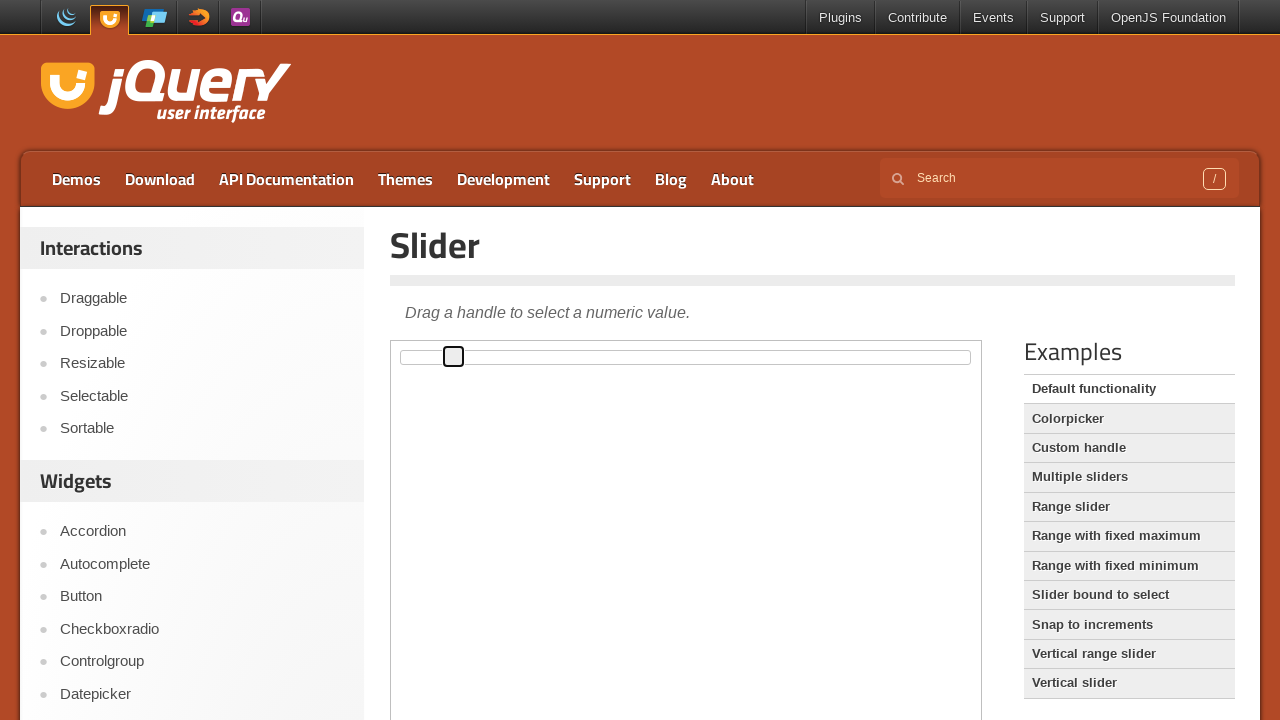